Navigates to a public Spotify playlist and verifies that a login button is displayed for non-authenticated users

Starting URL: https://open.spotify.com/playlist/37i9dQZF1DXcBWIGoYBM5M

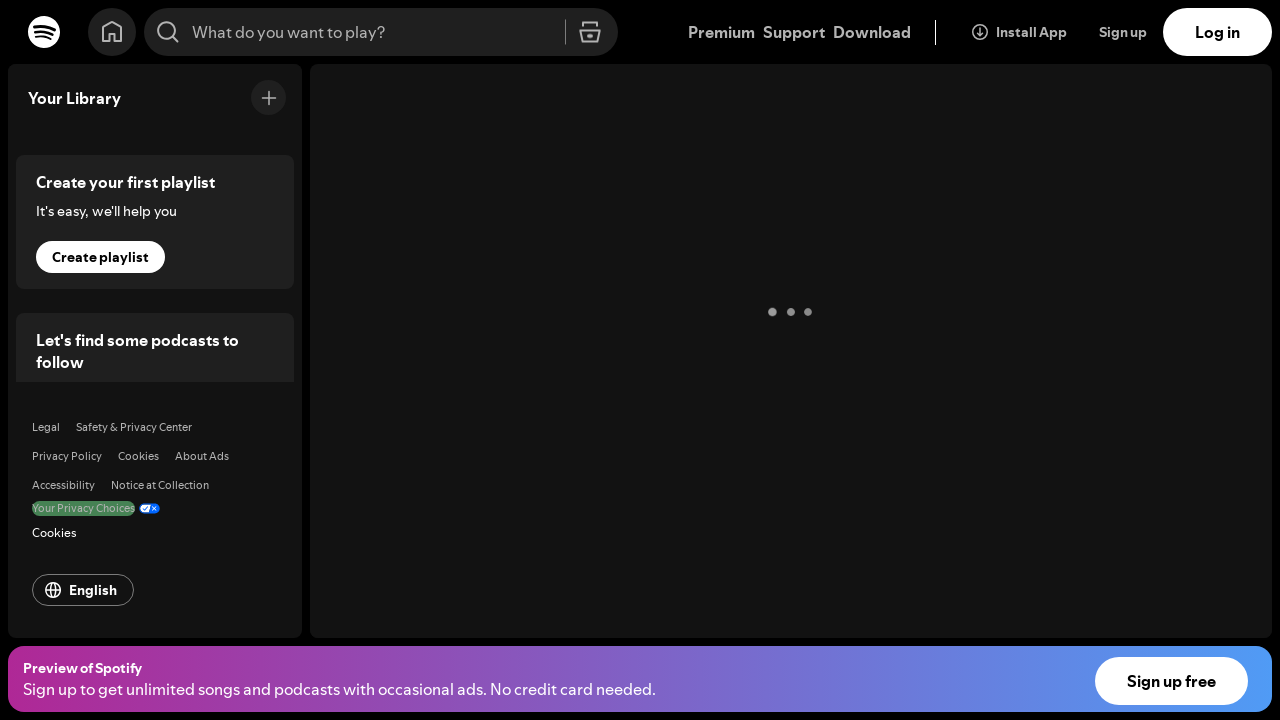

Navigated to public Spotify playlist
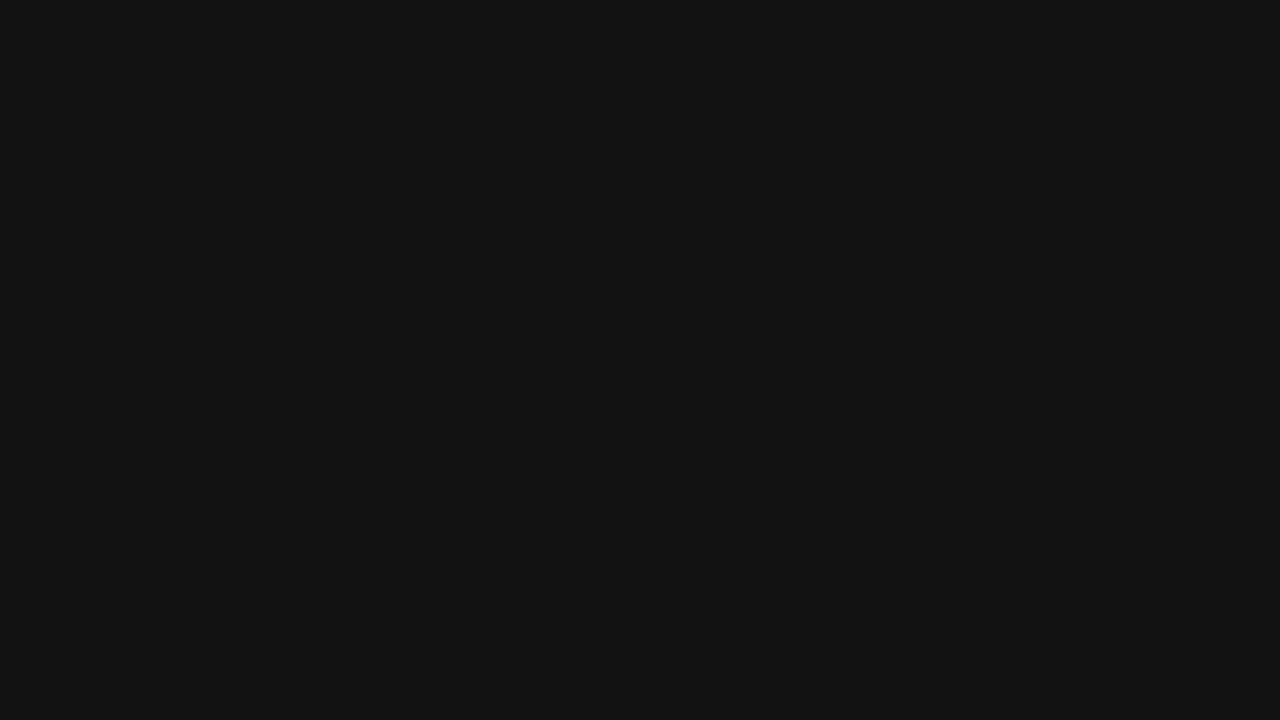

Login button appeared on page for non-authenticated user
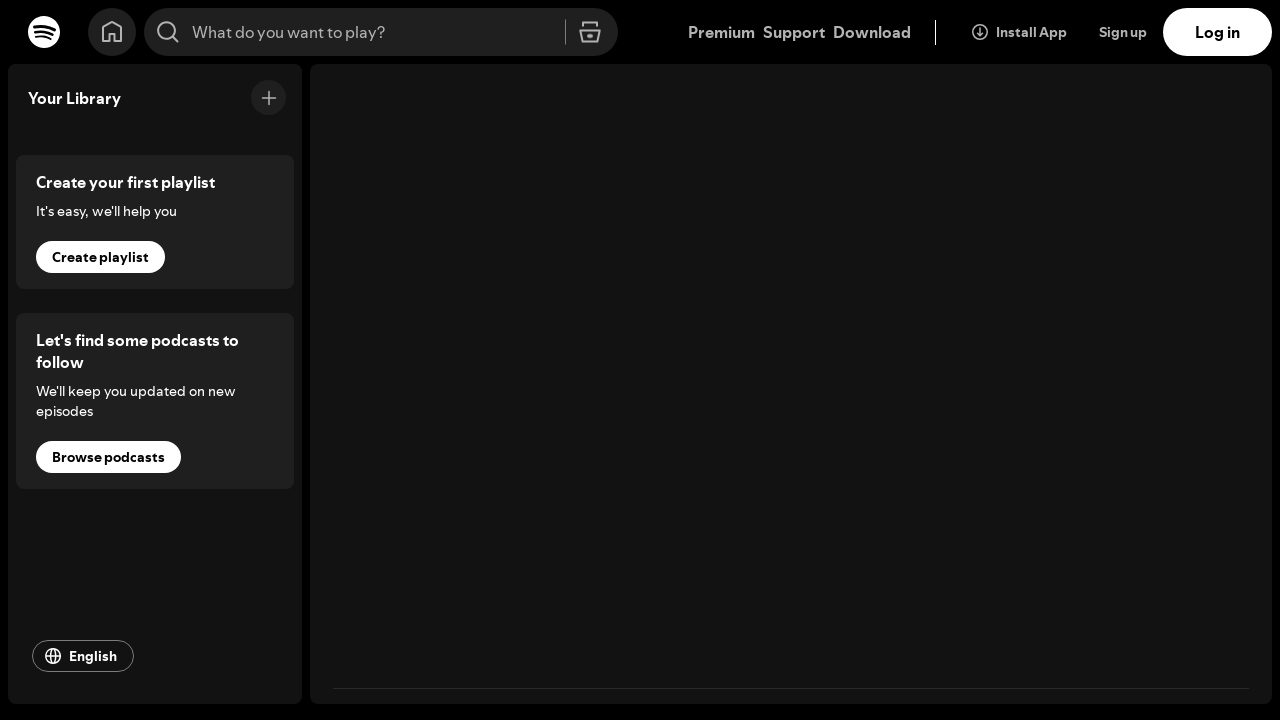

Verified login button is visible
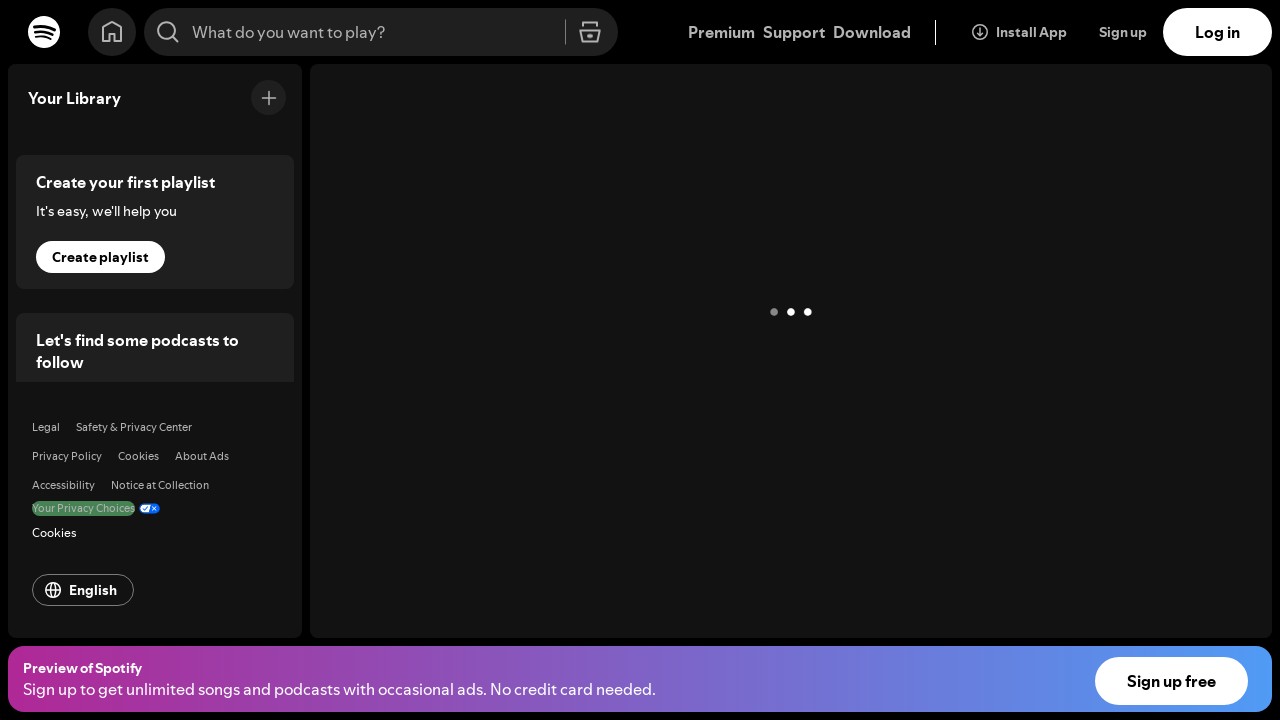

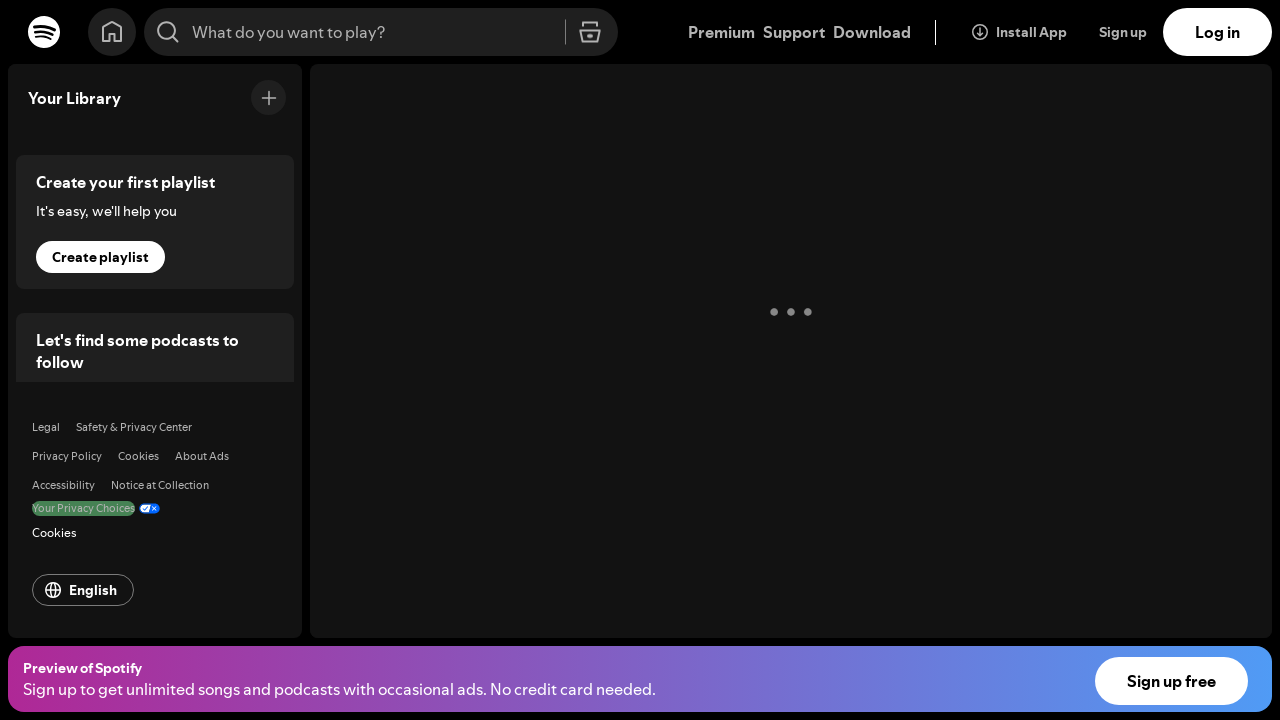